Tests navigation to the News section on Python.org by clicking the news link

Starting URL: https://www.python.org

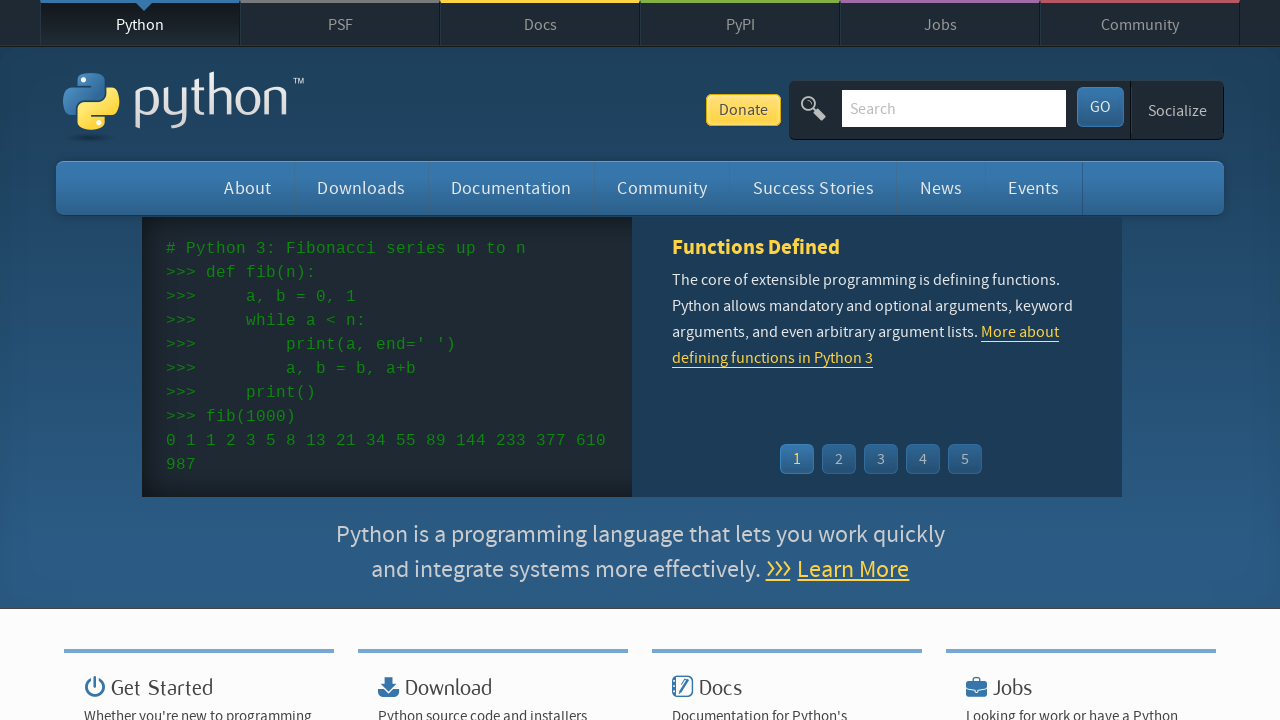

Clicked the News link in the navigation at (941, 188) on #news
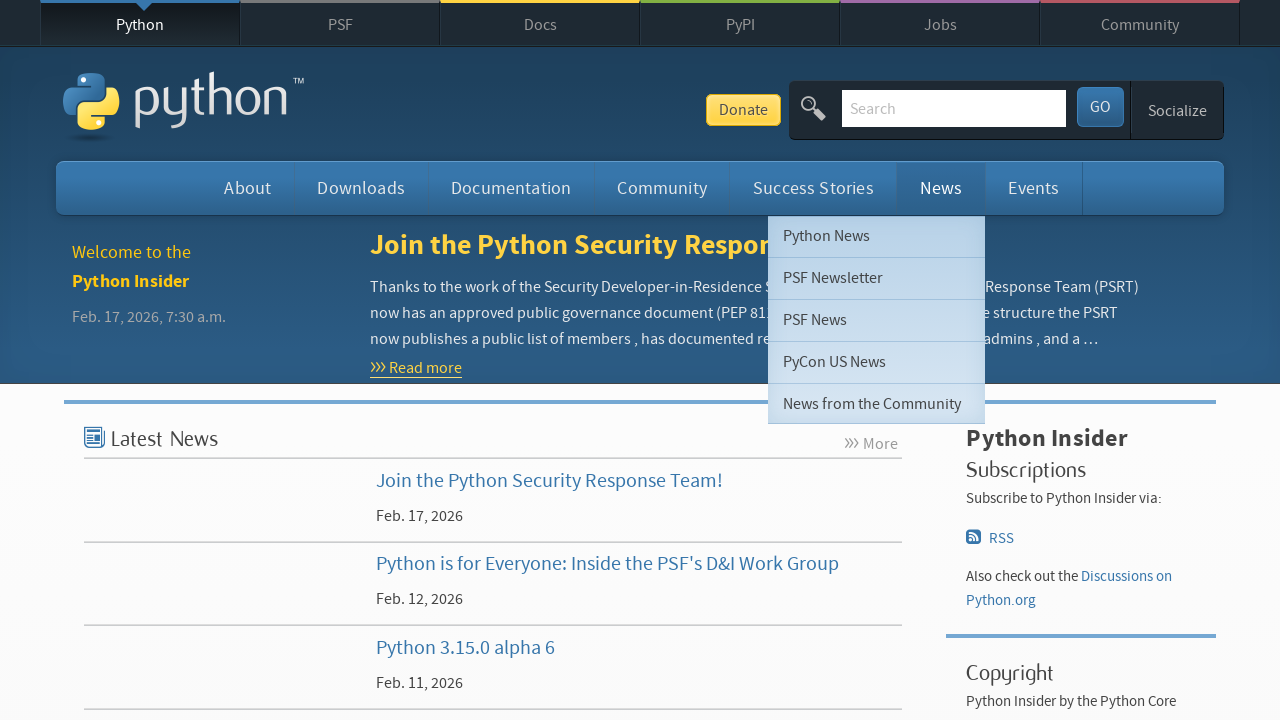

News page loaded successfully
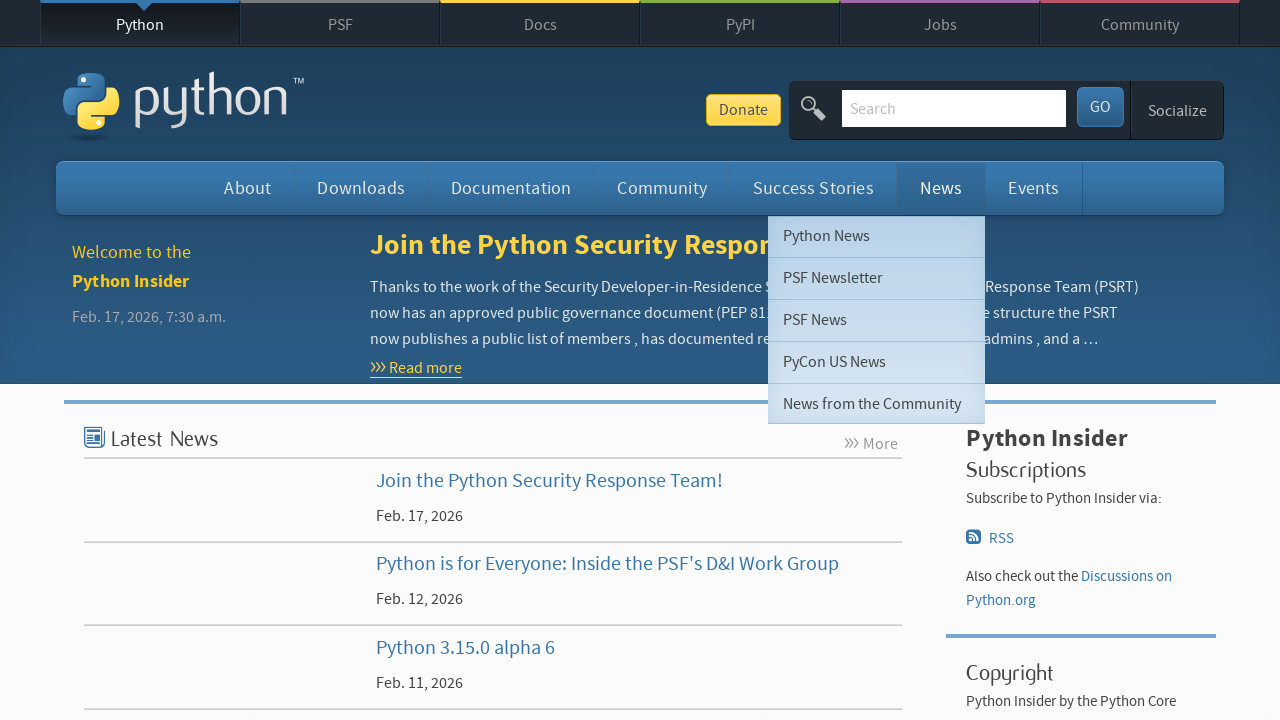

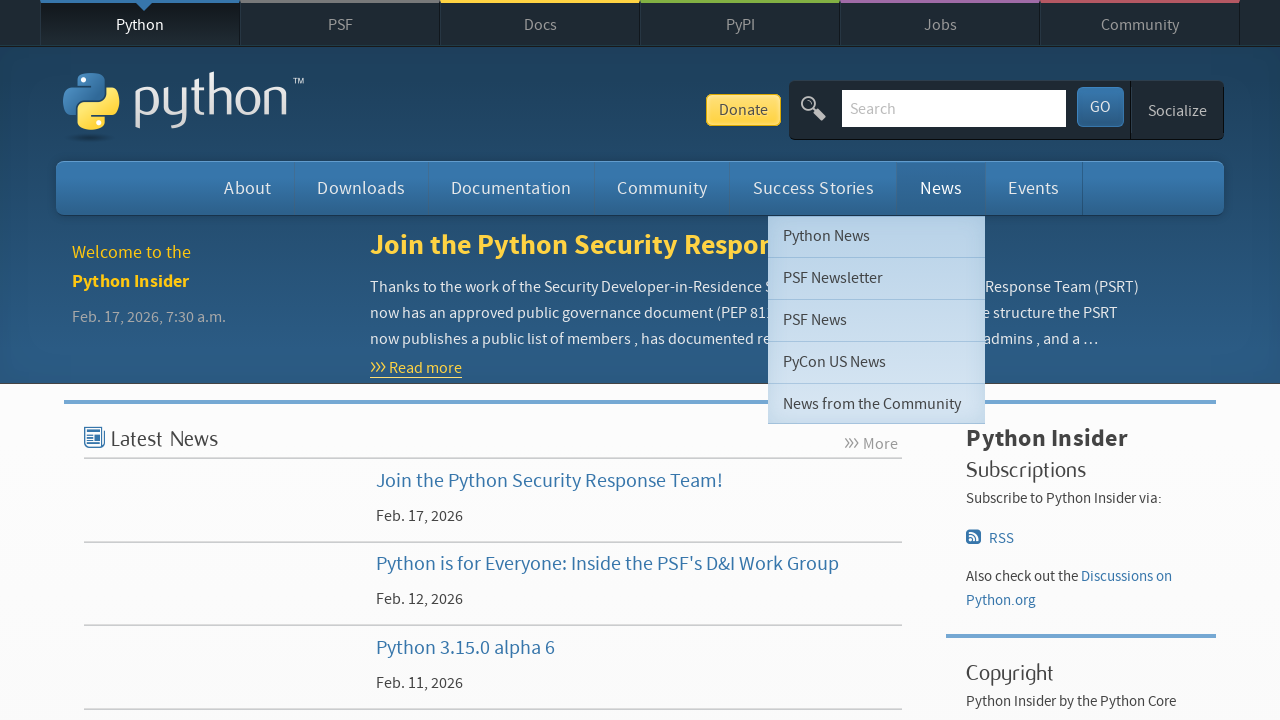